Finds all input elements on the page and clicks on the last input element

Starting URL: https://test.techlift.in/

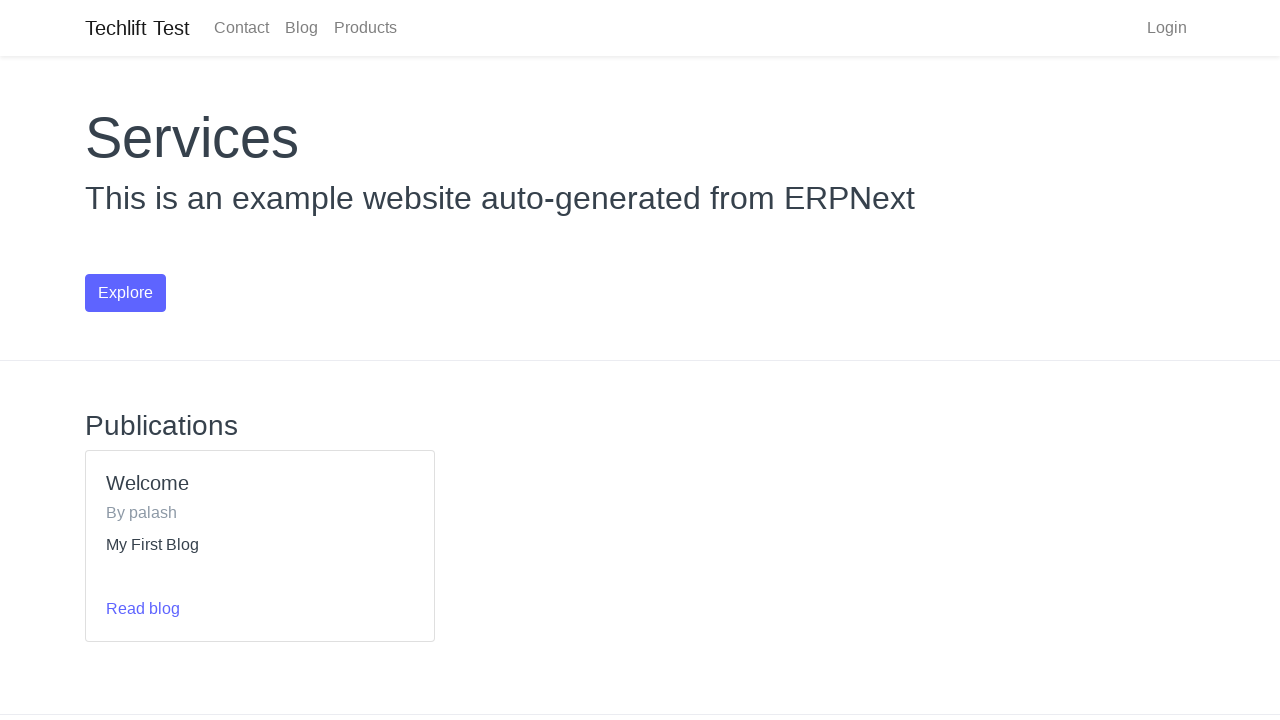

Found all input elements on the page
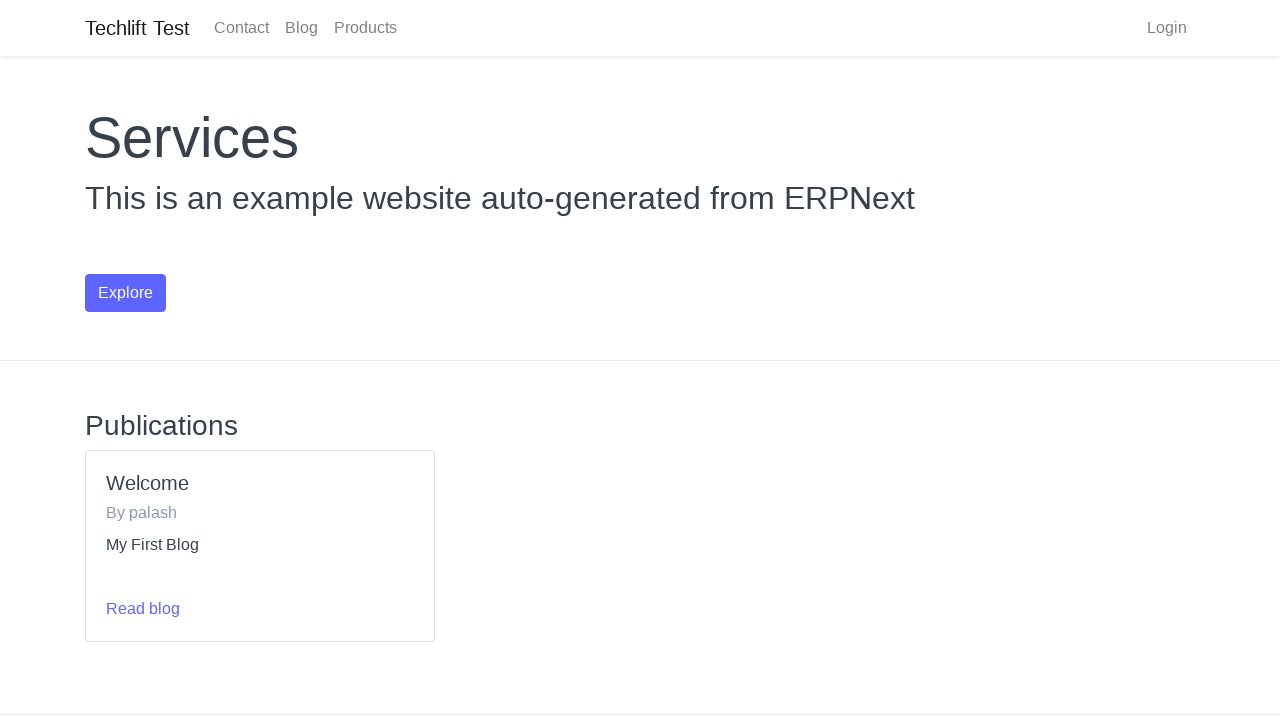

Clicked on the last input element
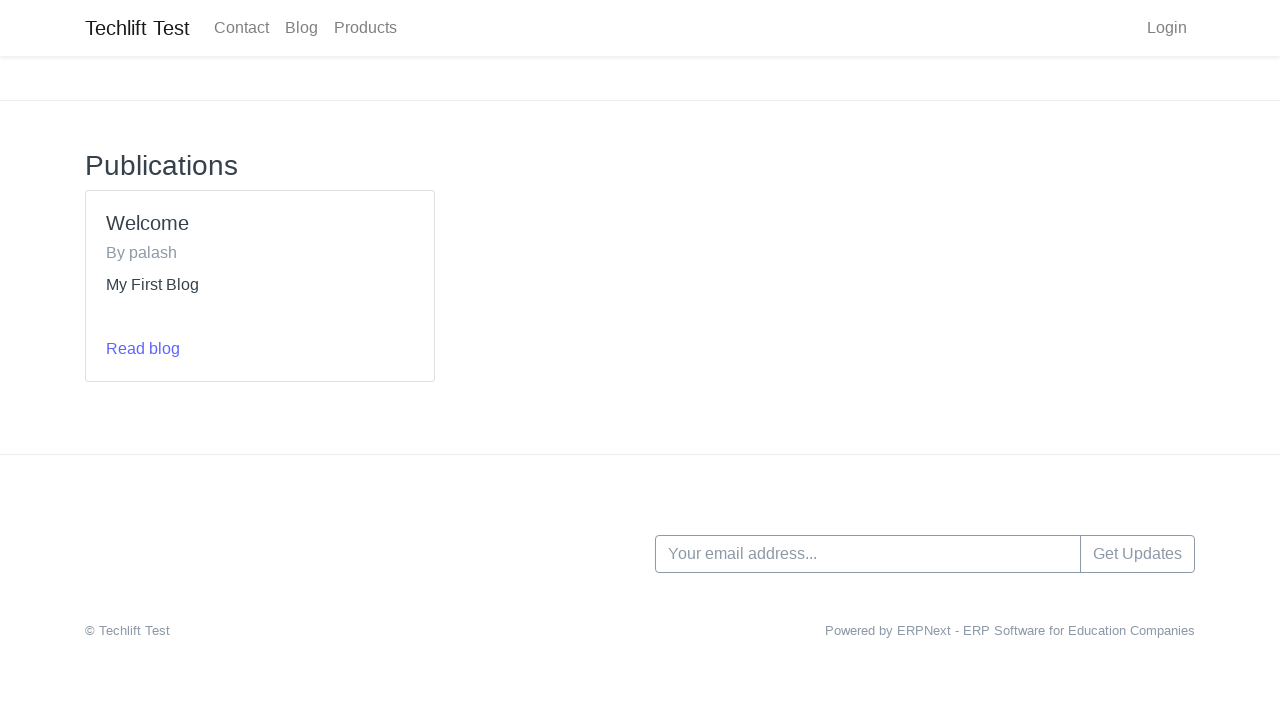

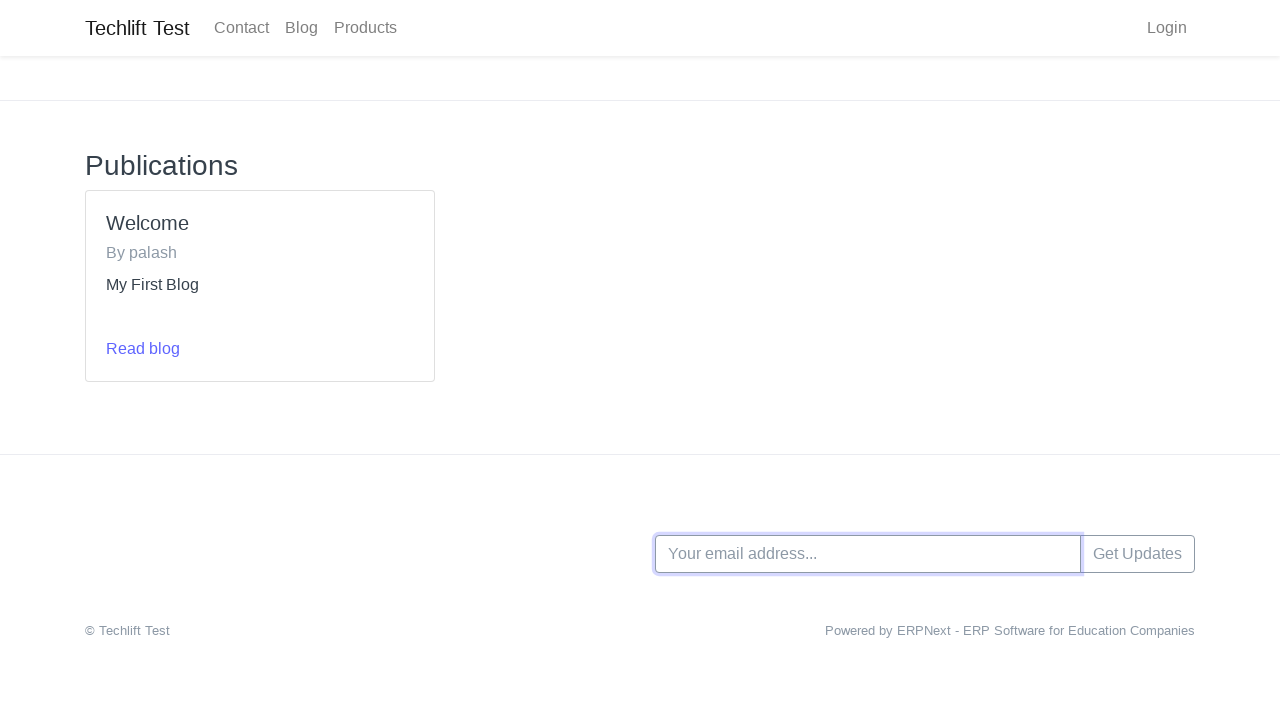